Clicks the second checkbox to uncheck it and verifies it becomes unchecked

Starting URL: https://the-internet.herokuapp.com/checkboxes

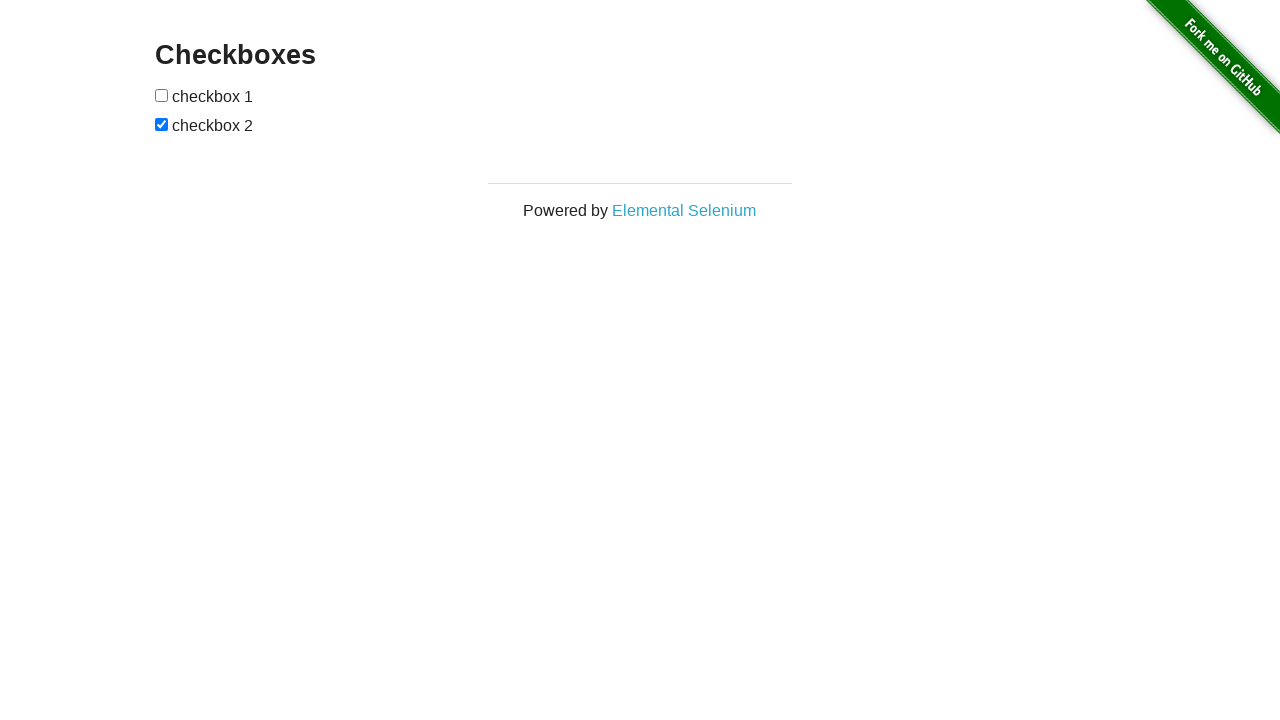

Navigated to the checkboxes page
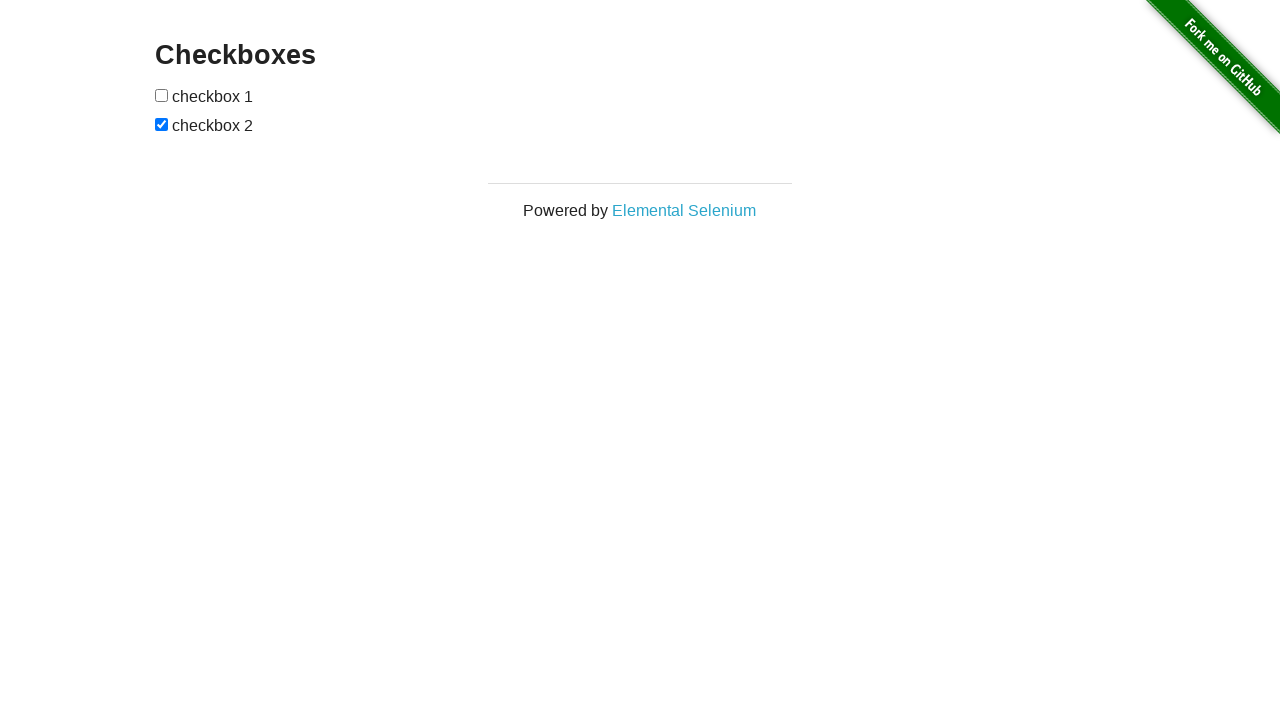

Clicked the second checkbox to uncheck it at (162, 124) on [type=checkbox]:nth-child(3)
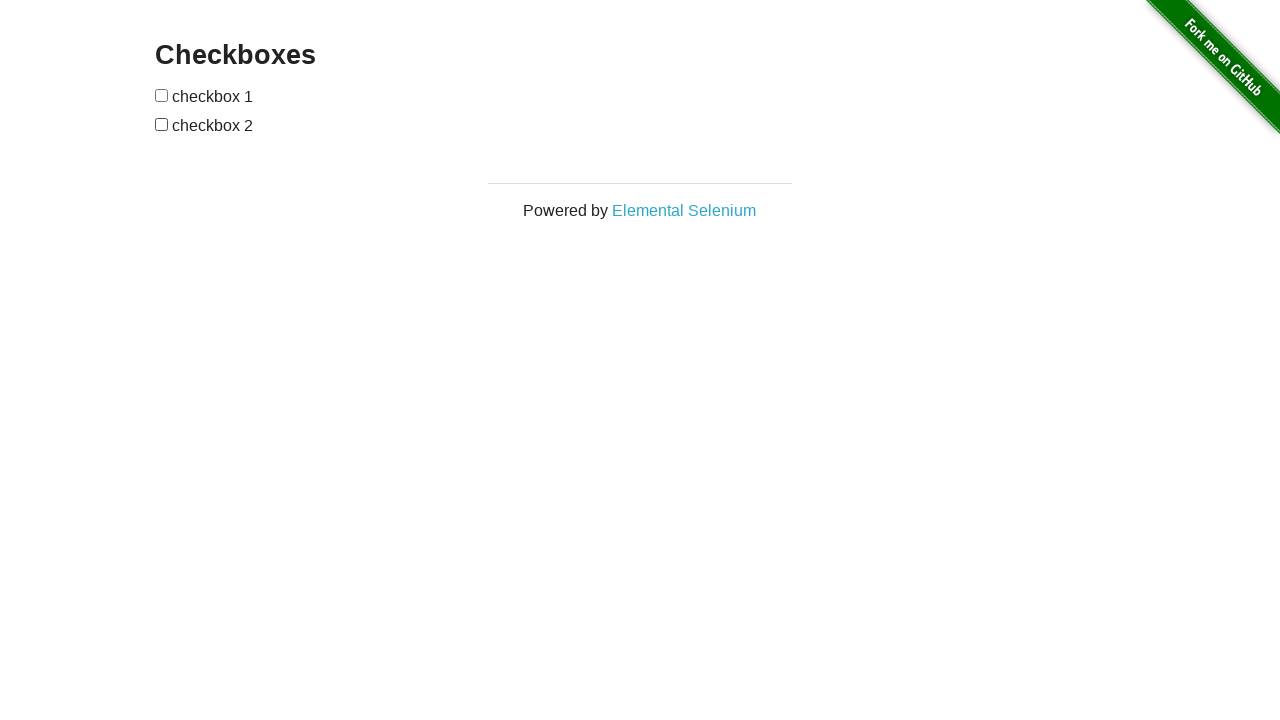

Verified that the second checkbox is now unchecked
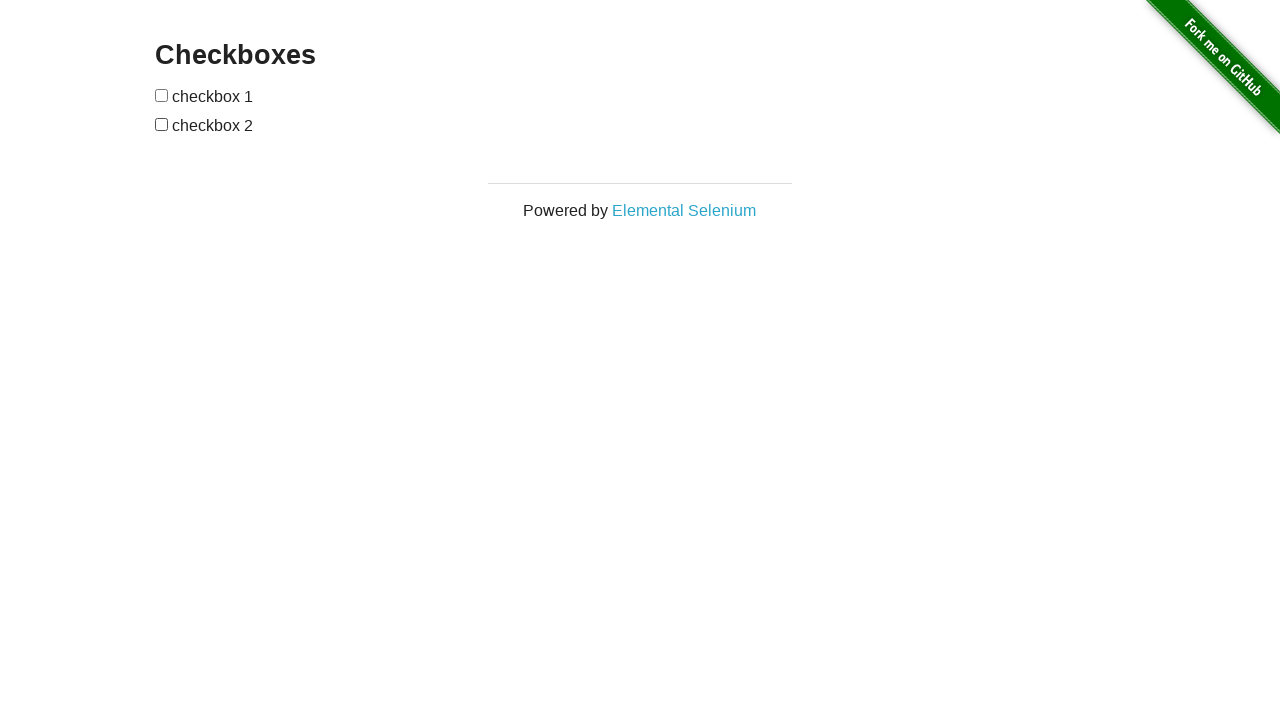

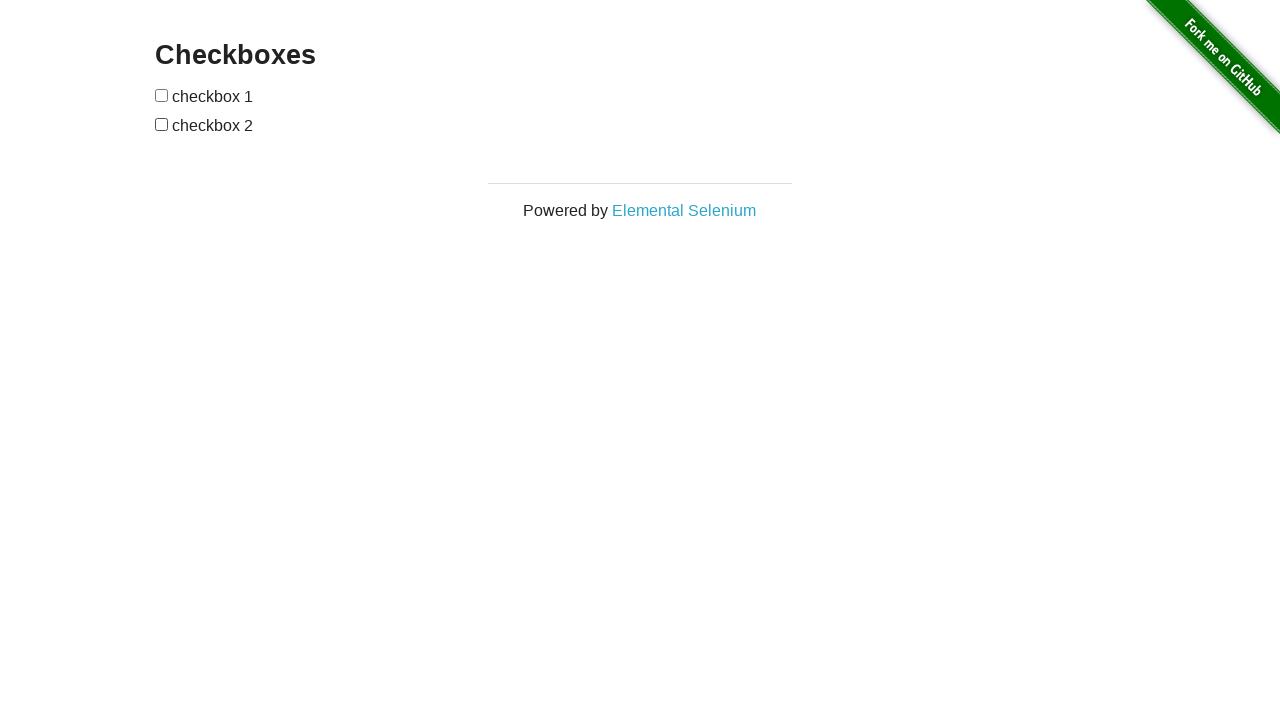